Tests multi-select dropdown functionality by selecting options using visible text, index, and value, then deselecting an option by index.

Starting URL: https://training-support.net/webelements/selects

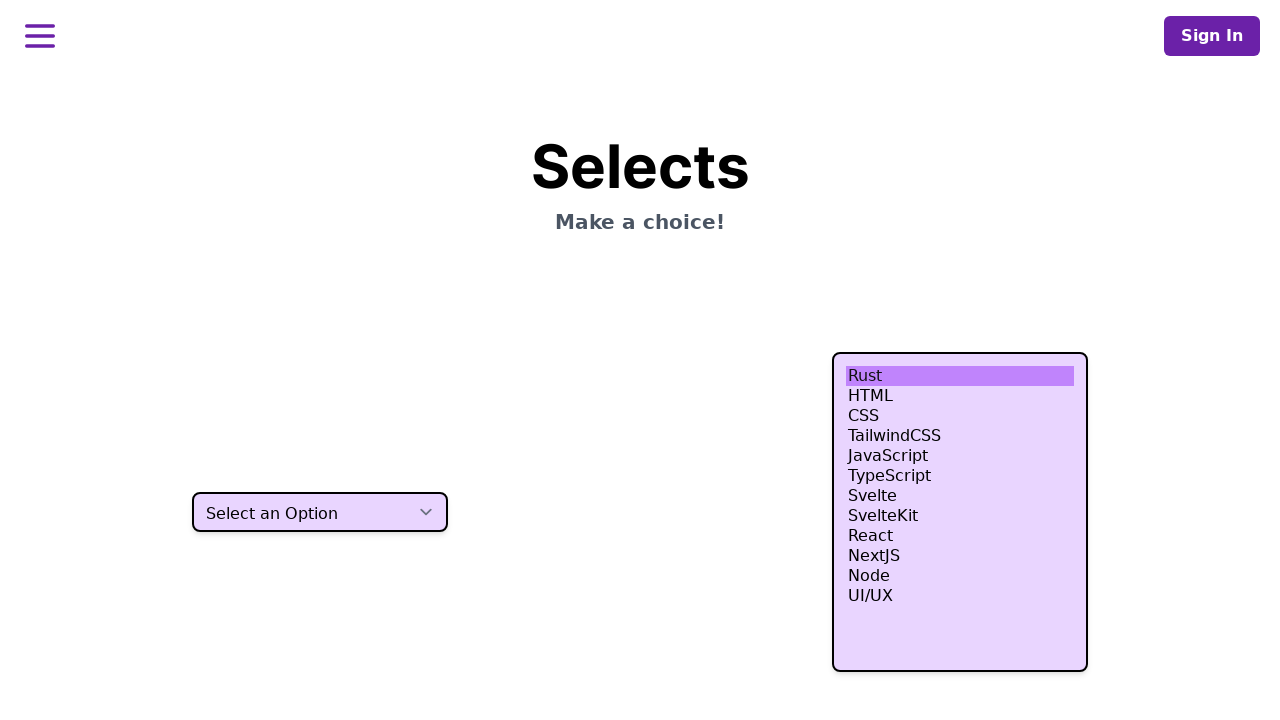

Selected 'HTML' option using visible text on select.h-80
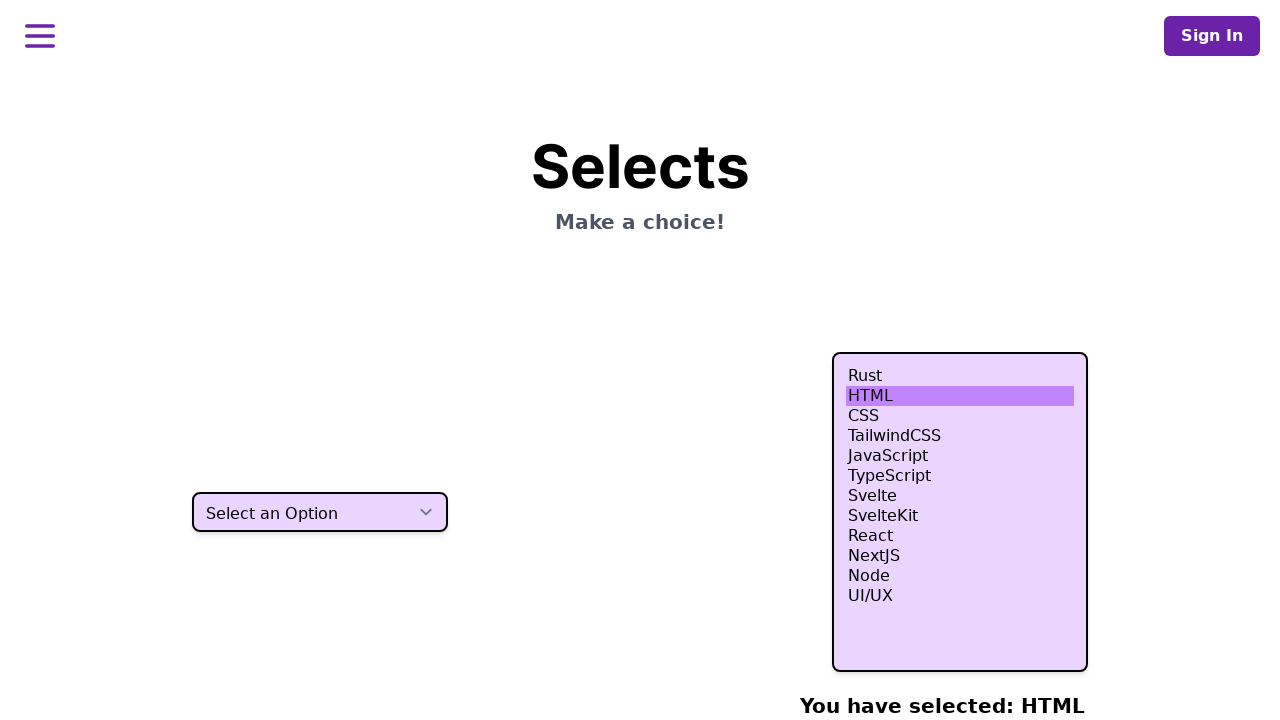

Selected options at indices 3, 4, and 5 on select.h-80
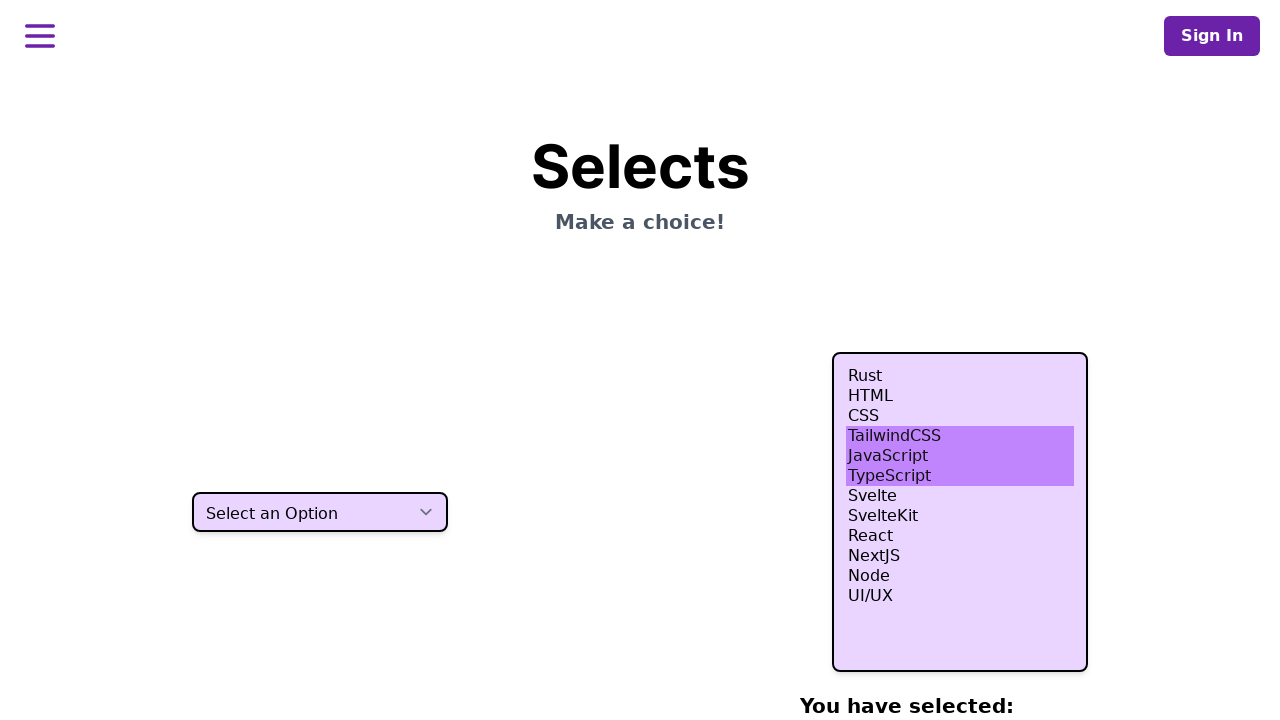

Selected 'NodeJS' option using value attribute on select.h-80
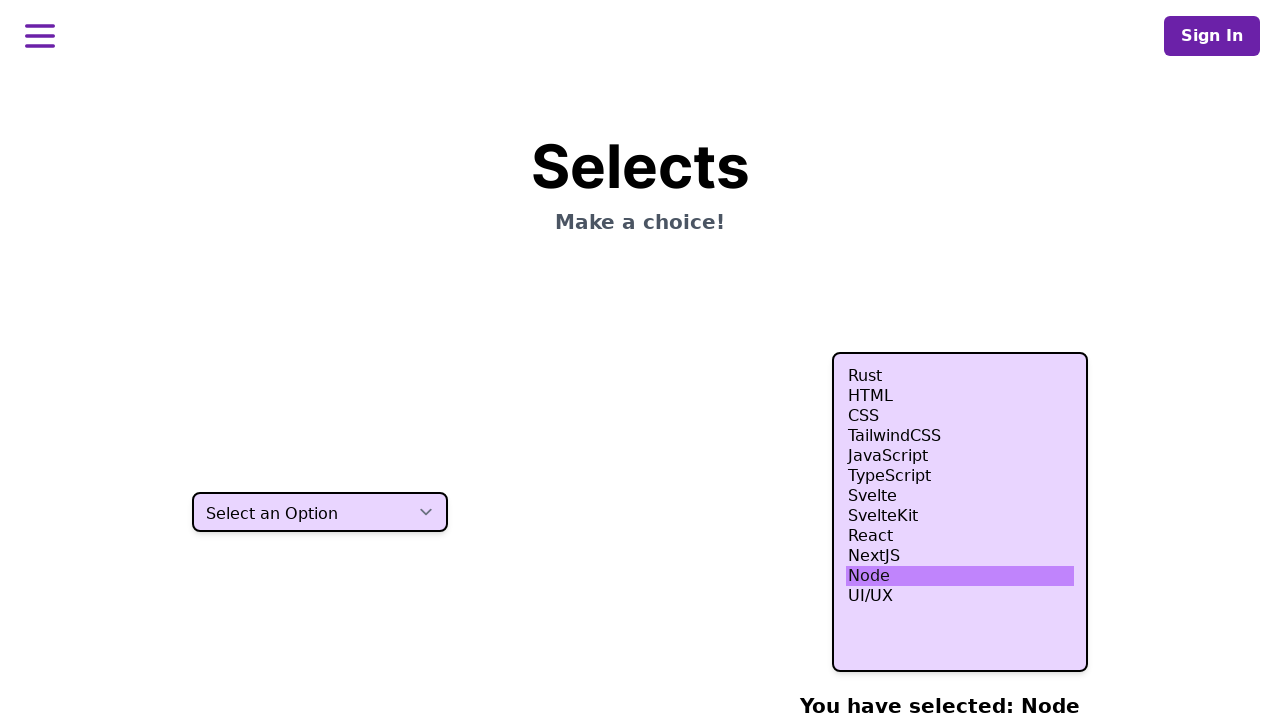

Selected 'HTML' option again for multi-select on select.h-80
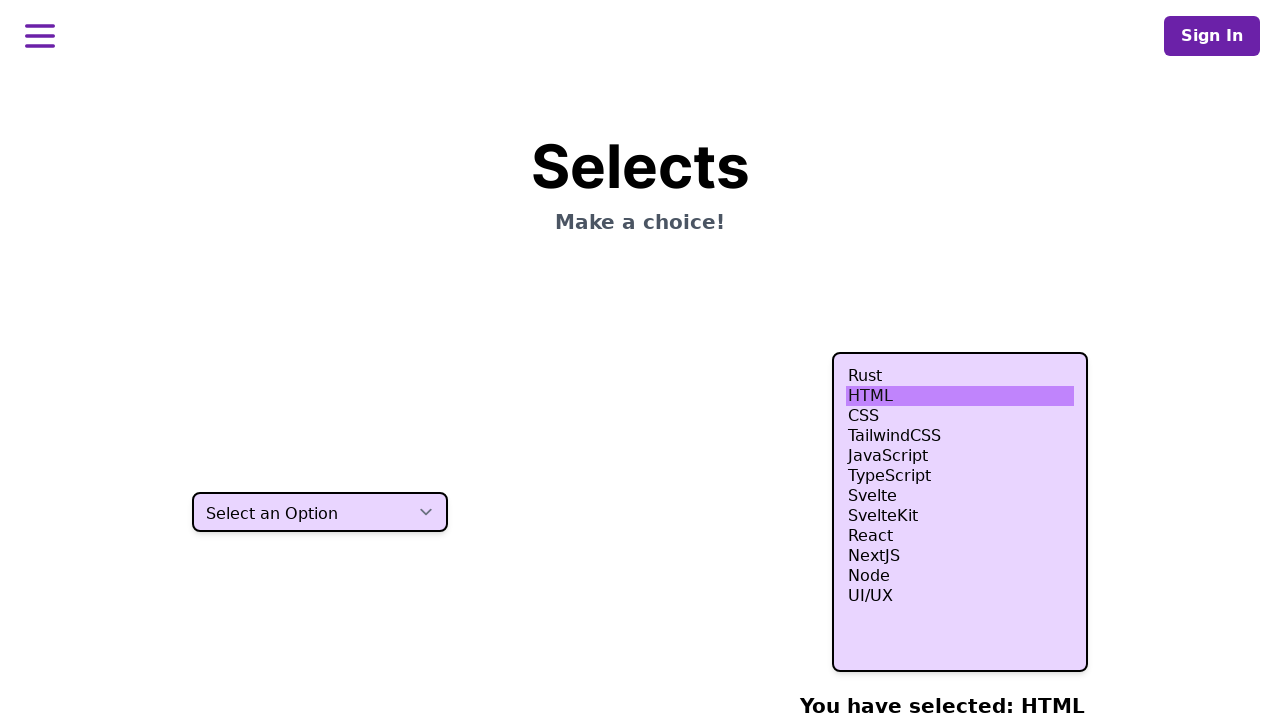

Executed JavaScript to select indices 3, 4, 5 and 'nodejs' value in multi-select dropdown
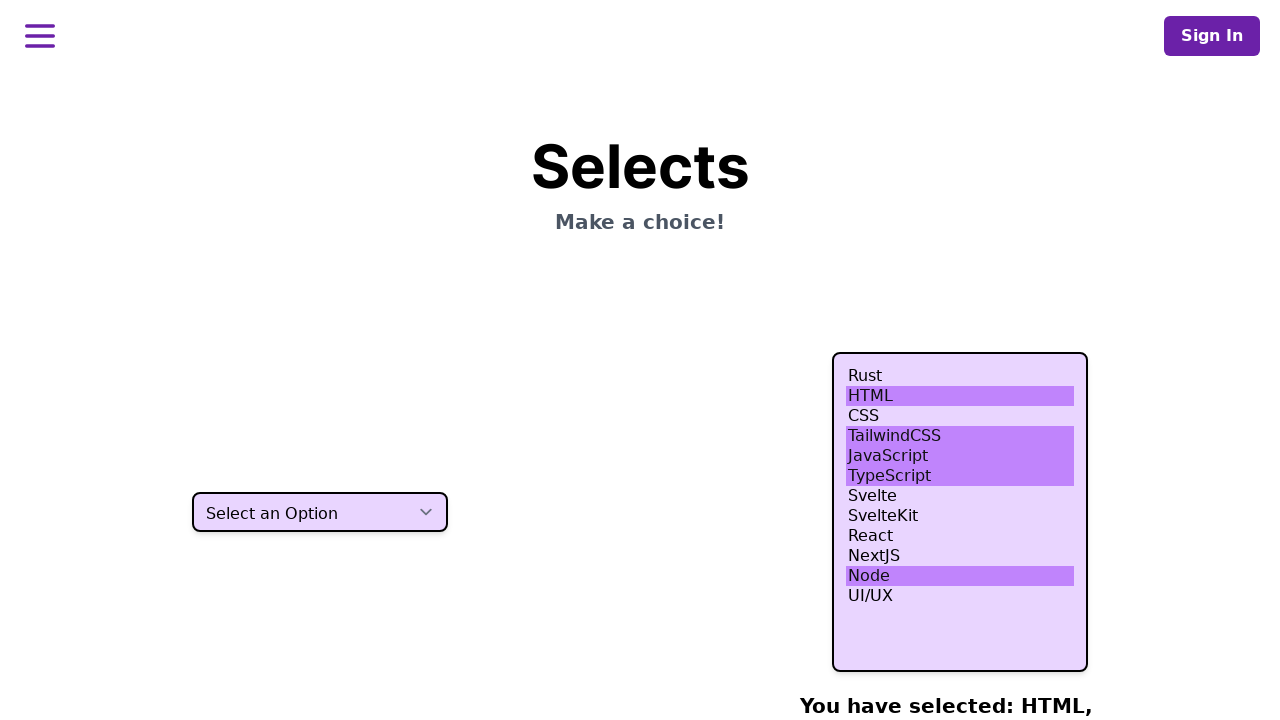

Deselected option at index 4 (5th option)
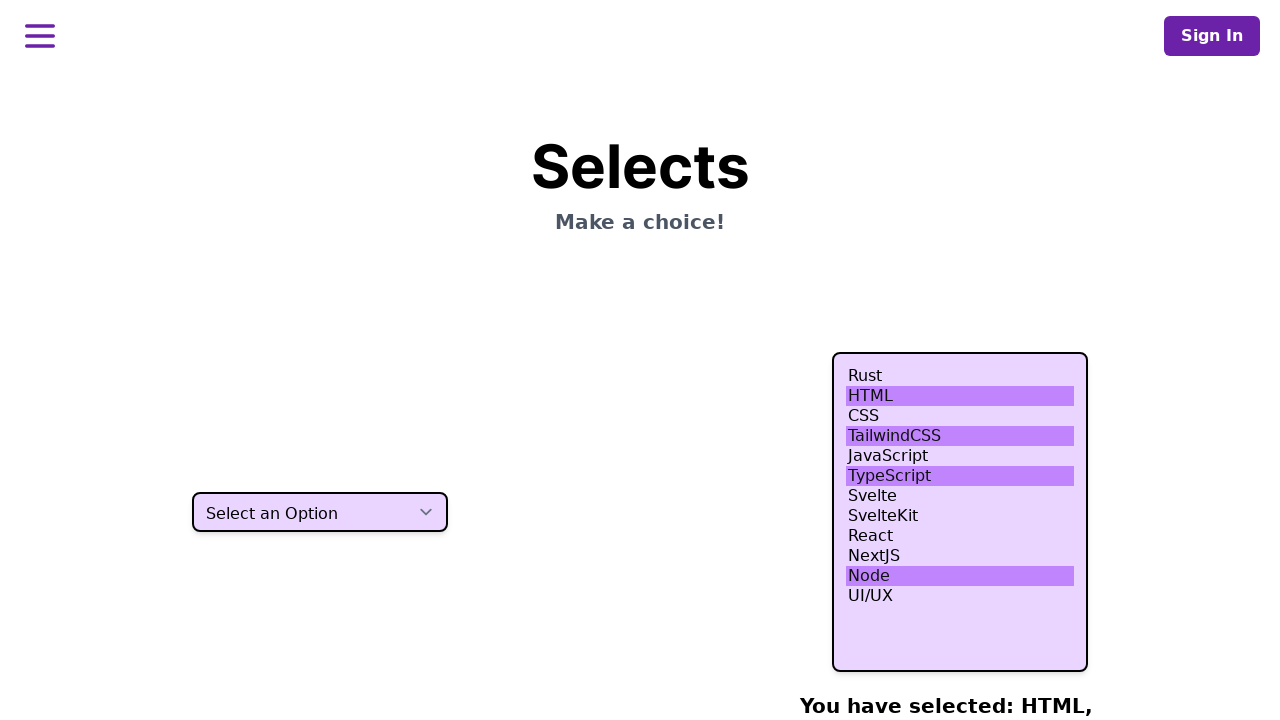

Waited 500ms to confirm all selections completed
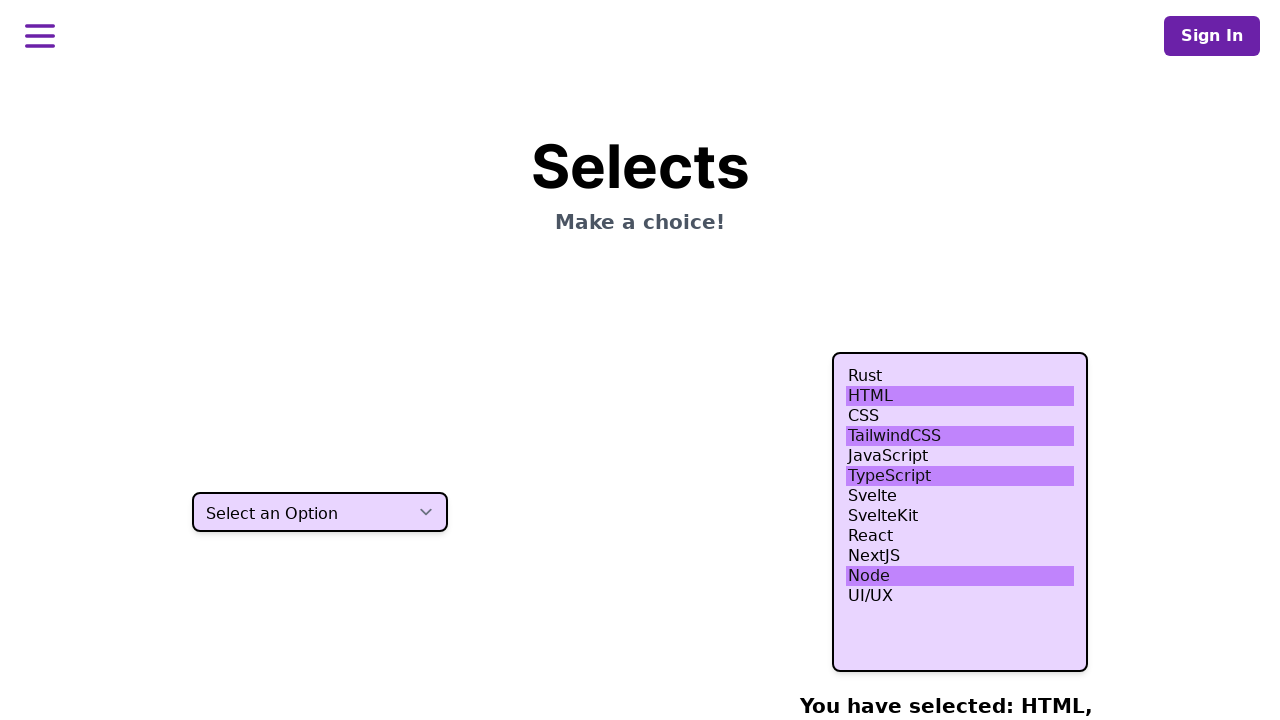

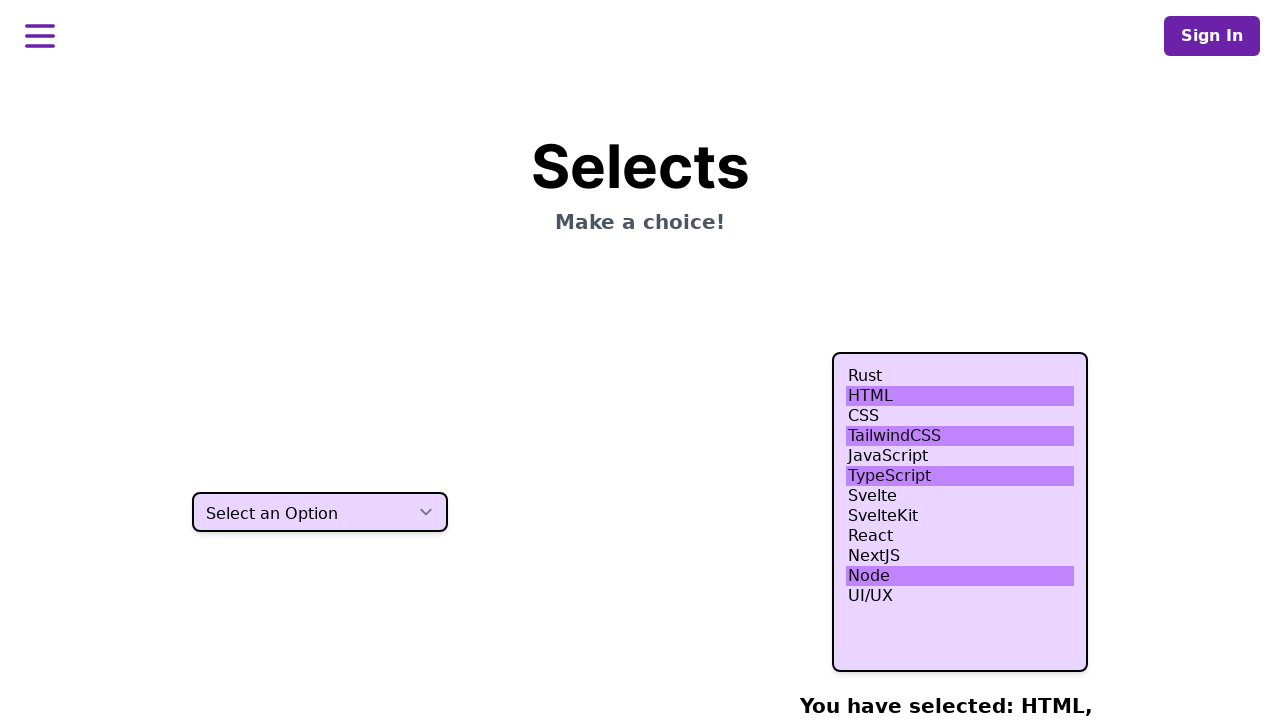